Tests that the counter displays the current number of todo items correctly

Starting URL: https://demo.playwright.dev/todomvc

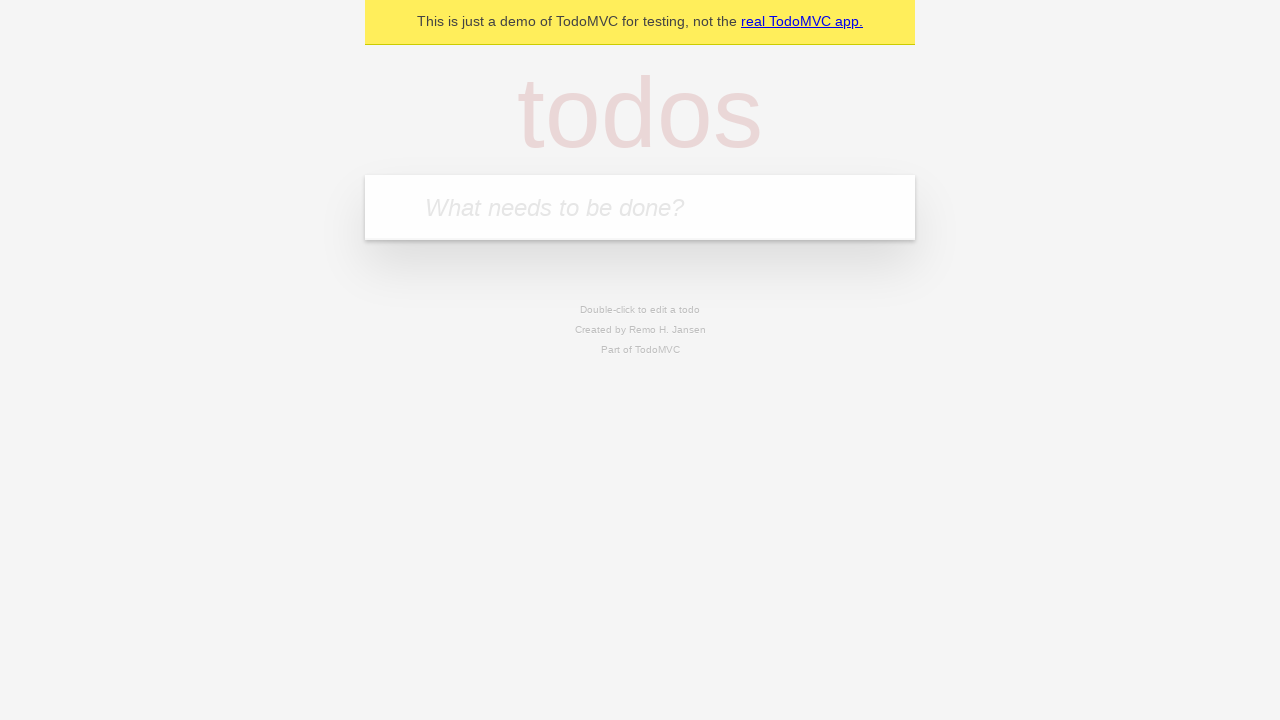

Filled todo input with 'buy some cheese' on internal:attr=[placeholder="What needs to be done?"i]
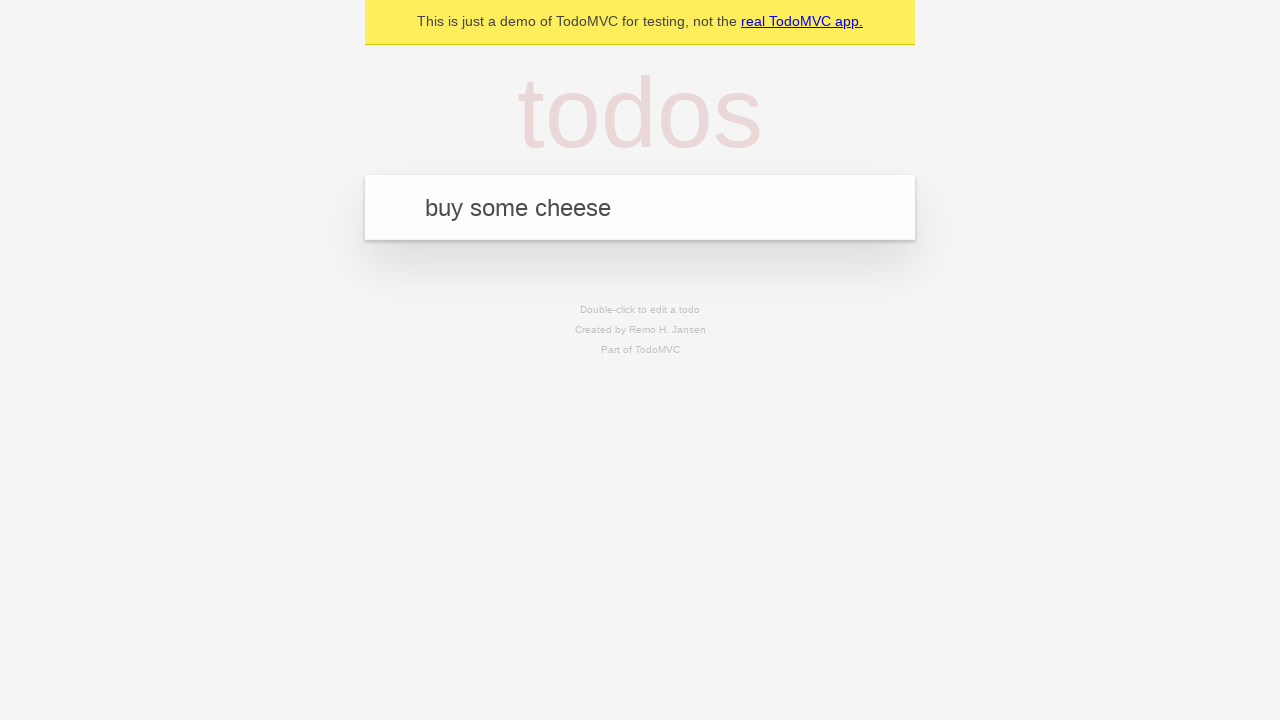

Pressed Enter to add first todo item on internal:attr=[placeholder="What needs to be done?"i]
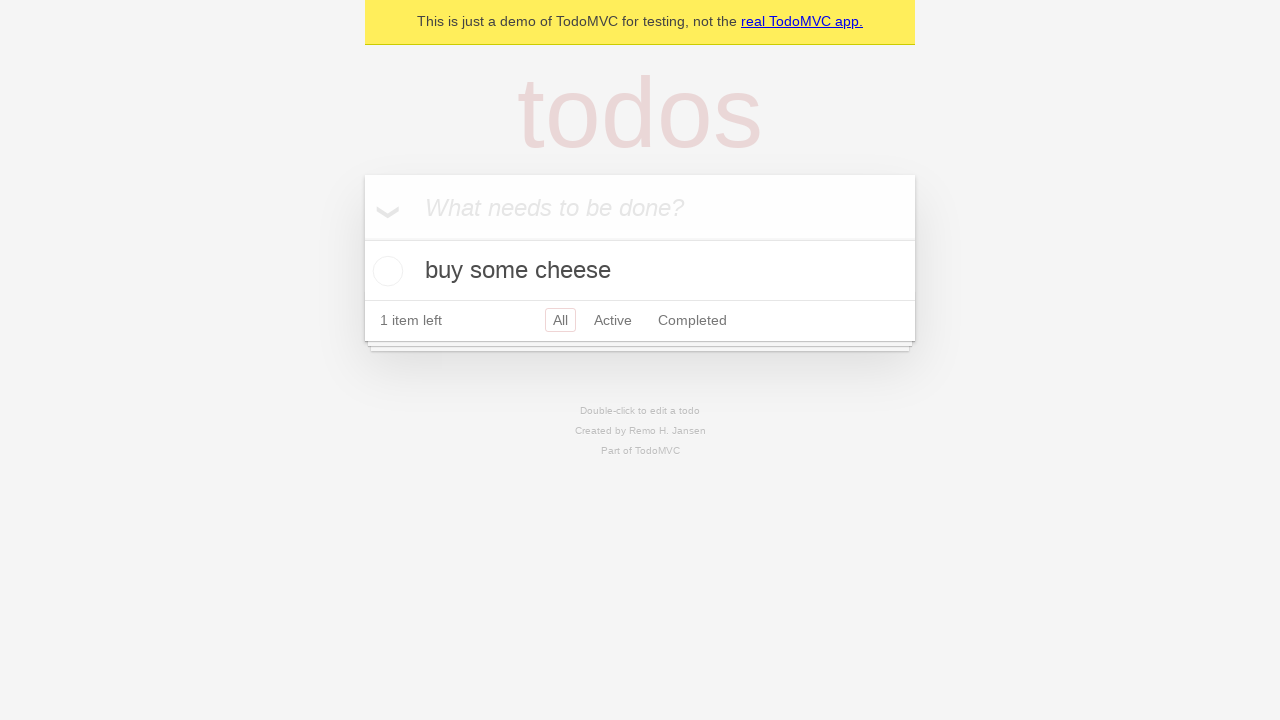

Todo counter element appeared after adding first item
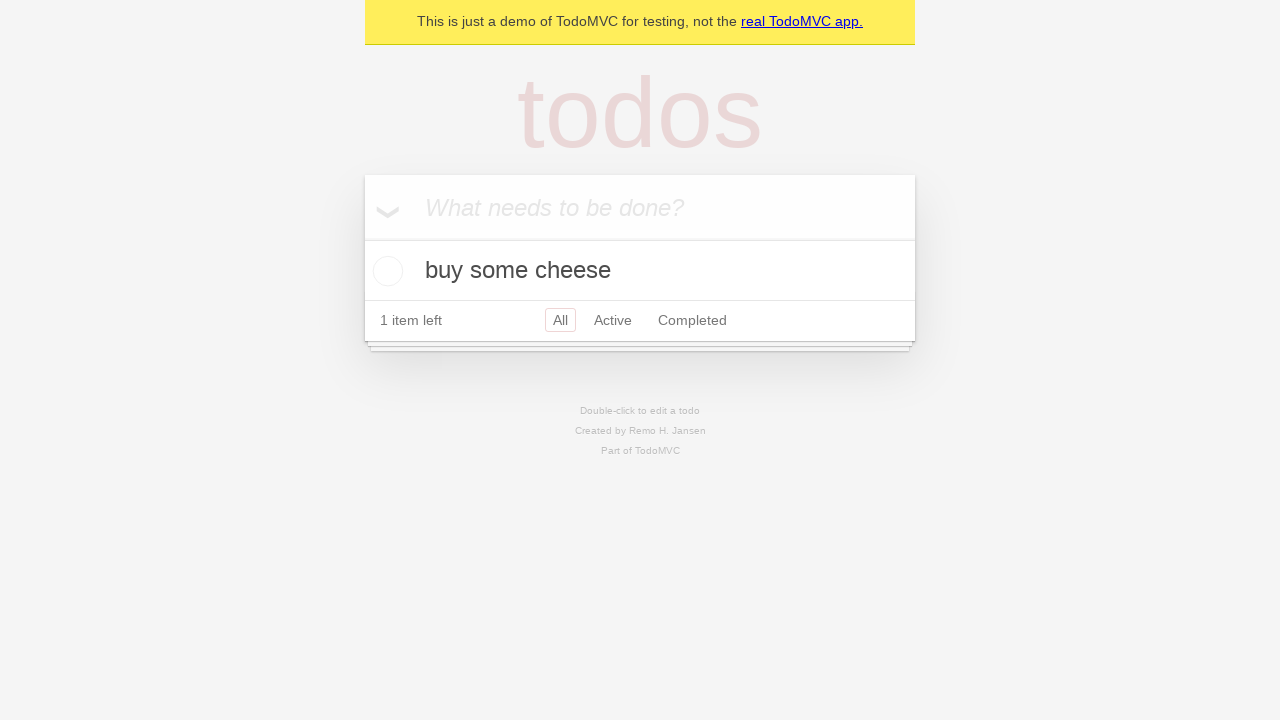

Filled todo input with 'feed the cat' on internal:attr=[placeholder="What needs to be done?"i]
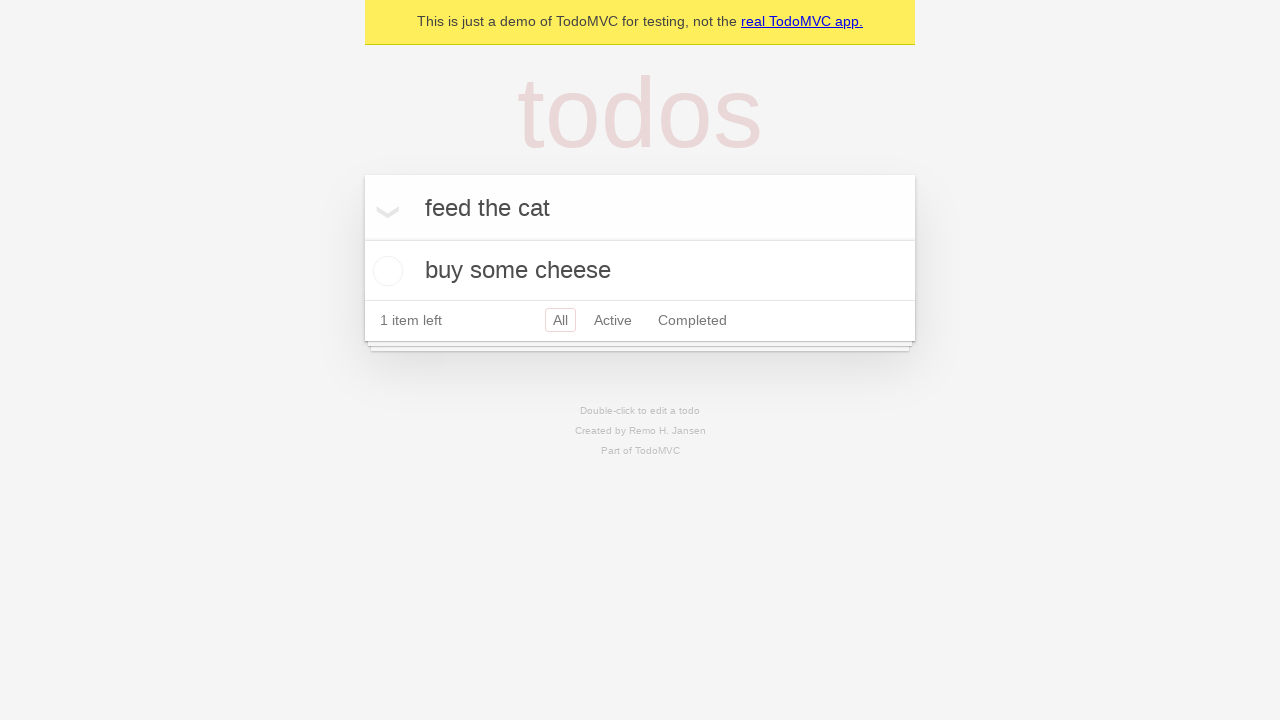

Pressed Enter to add second todo item on internal:attr=[placeholder="What needs to be done?"i]
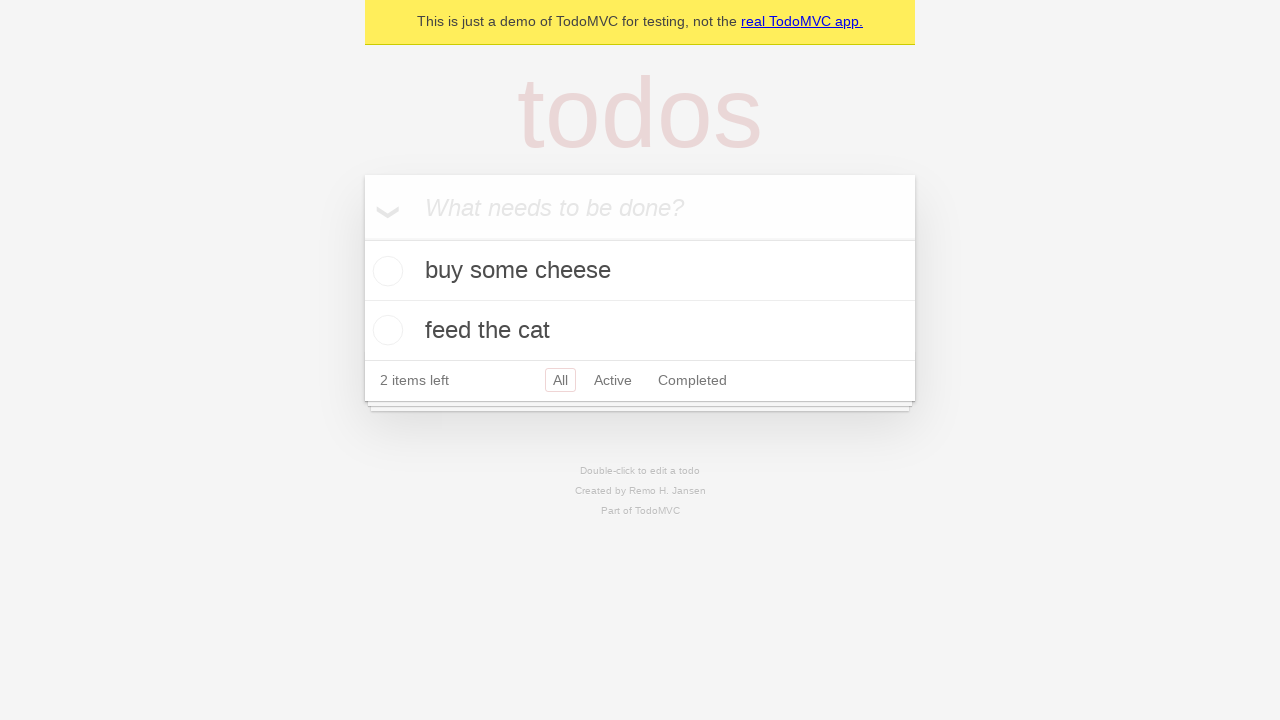

Todo counter updated to reflect current number of todo items
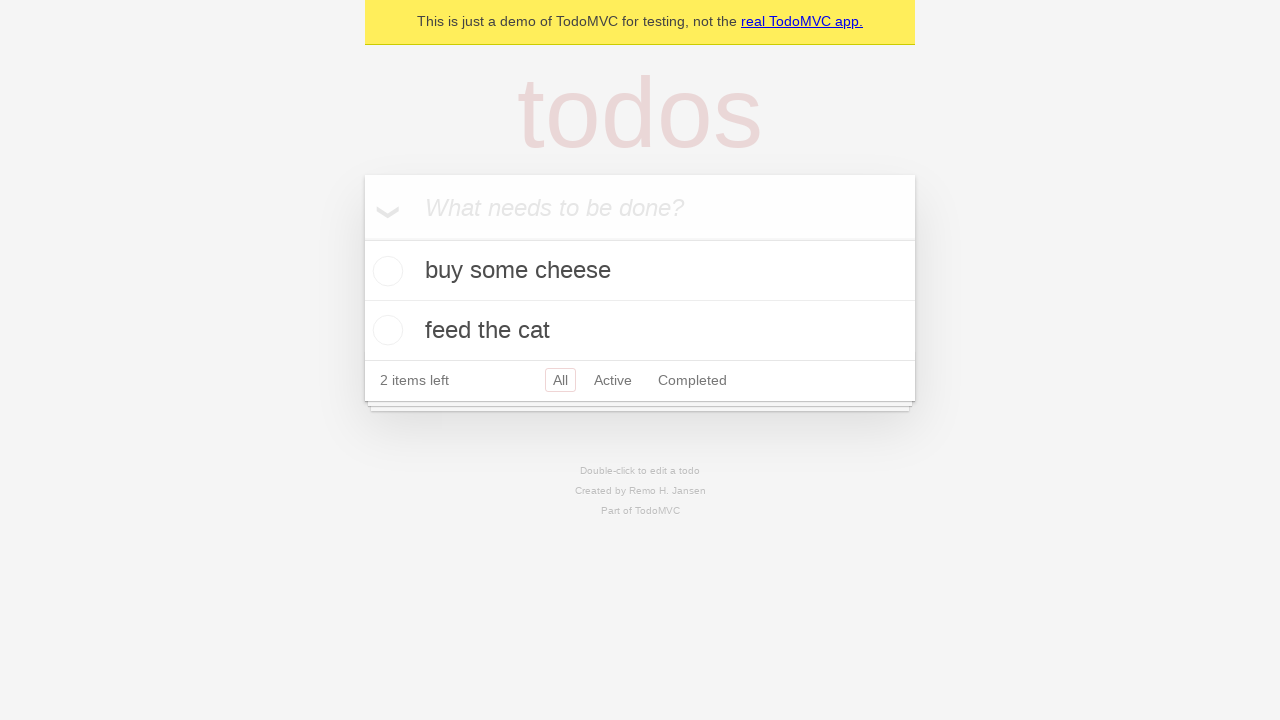

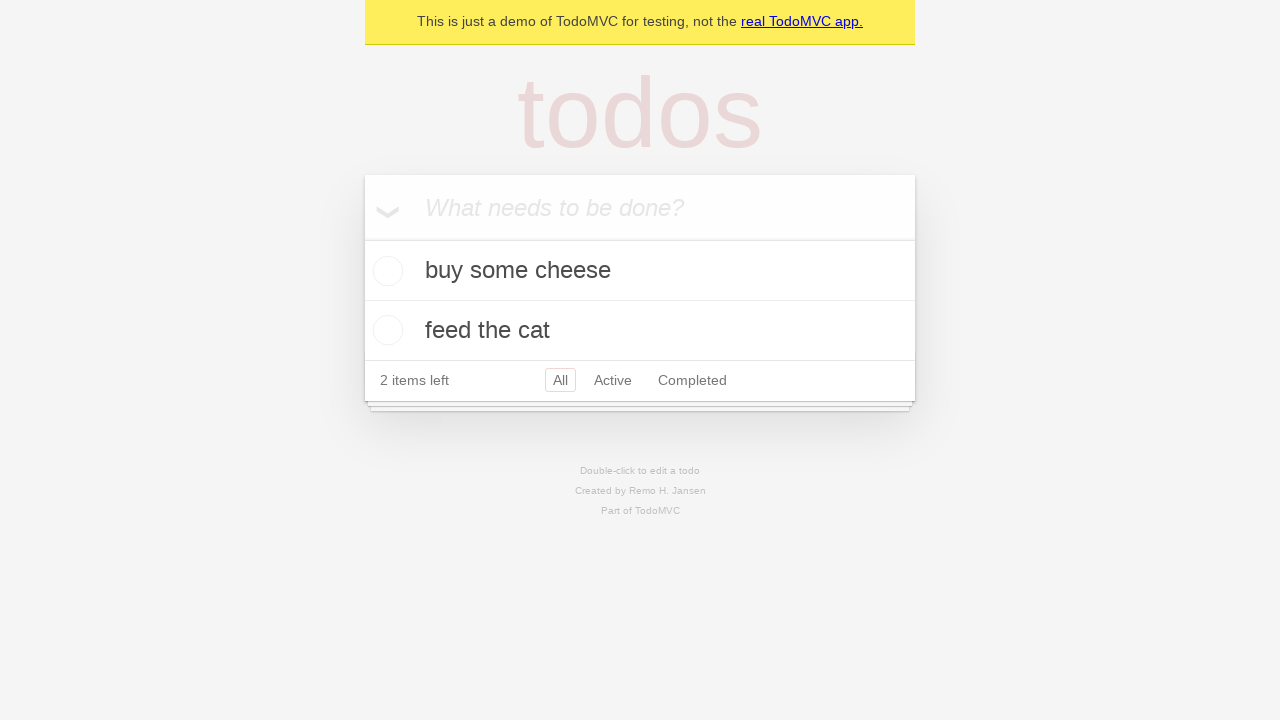